Tests a web form by filling a text input field with text and submitting the form, then verifies the success message

Starting URL: https://www.selenium.dev/selenium/web/web-form.html

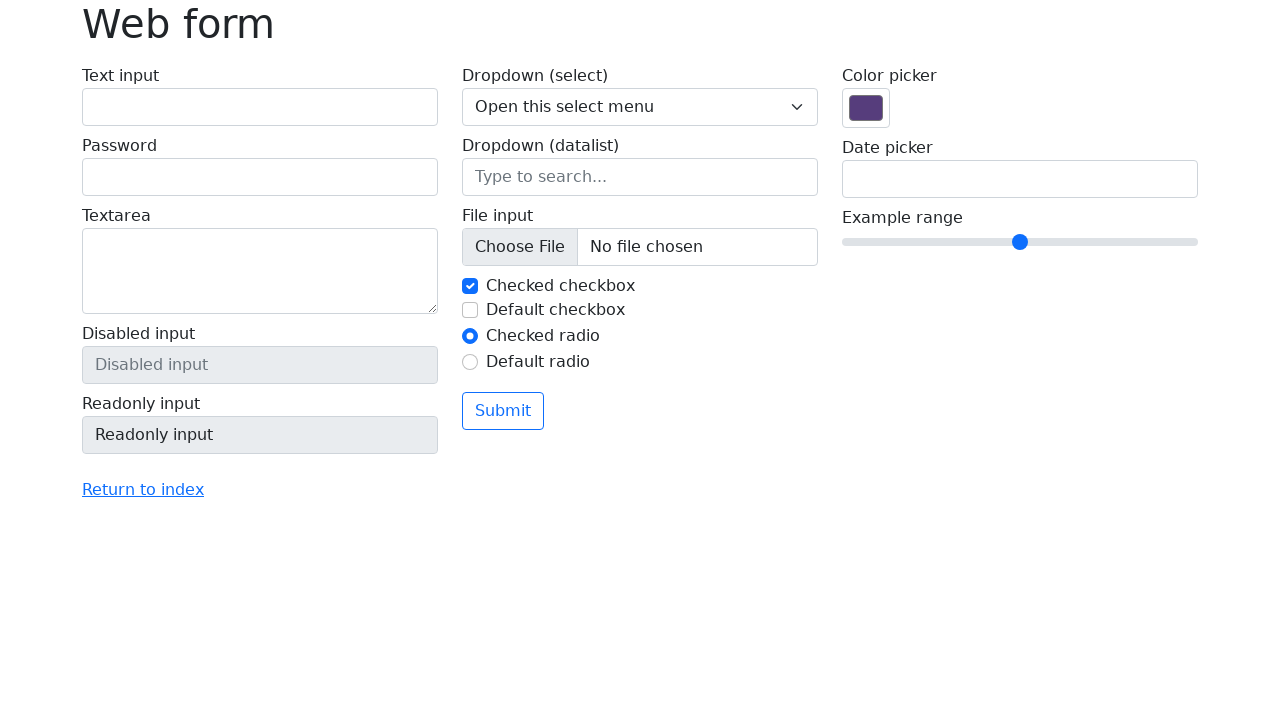

Filled text input field with 'Selenium' on input[name='my-text']
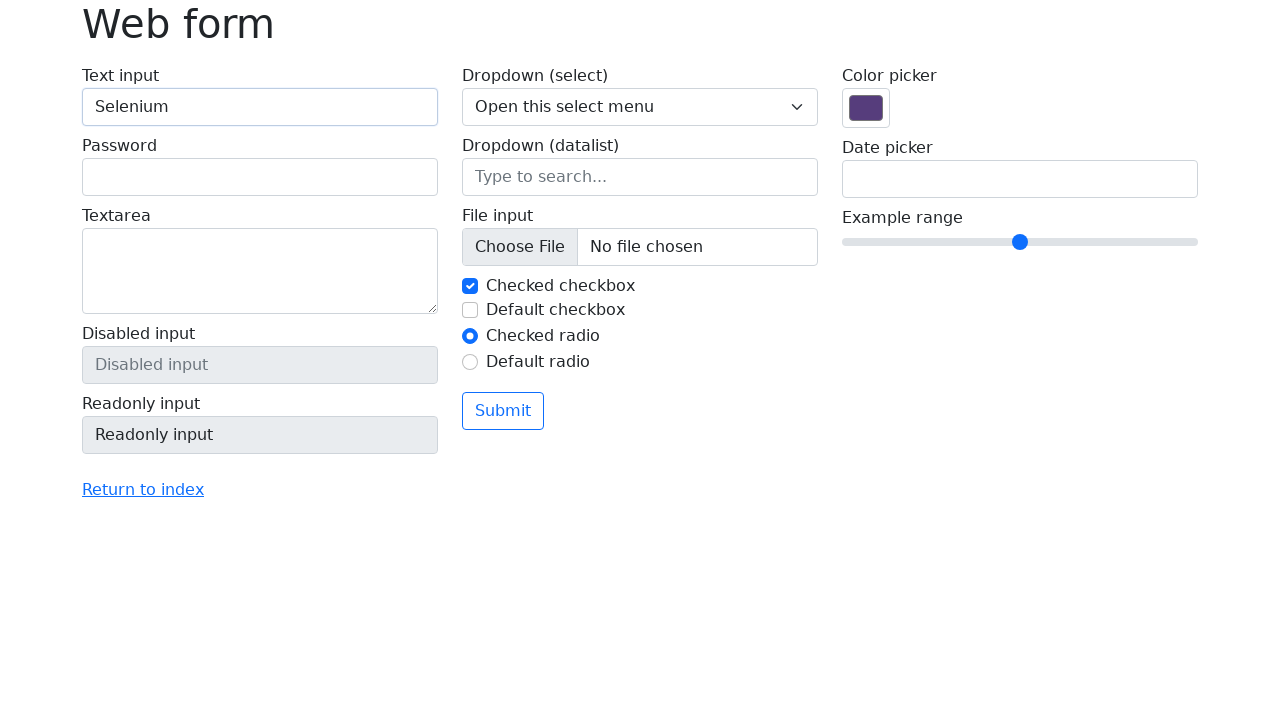

Clicked the submit button at (503, 411) on button
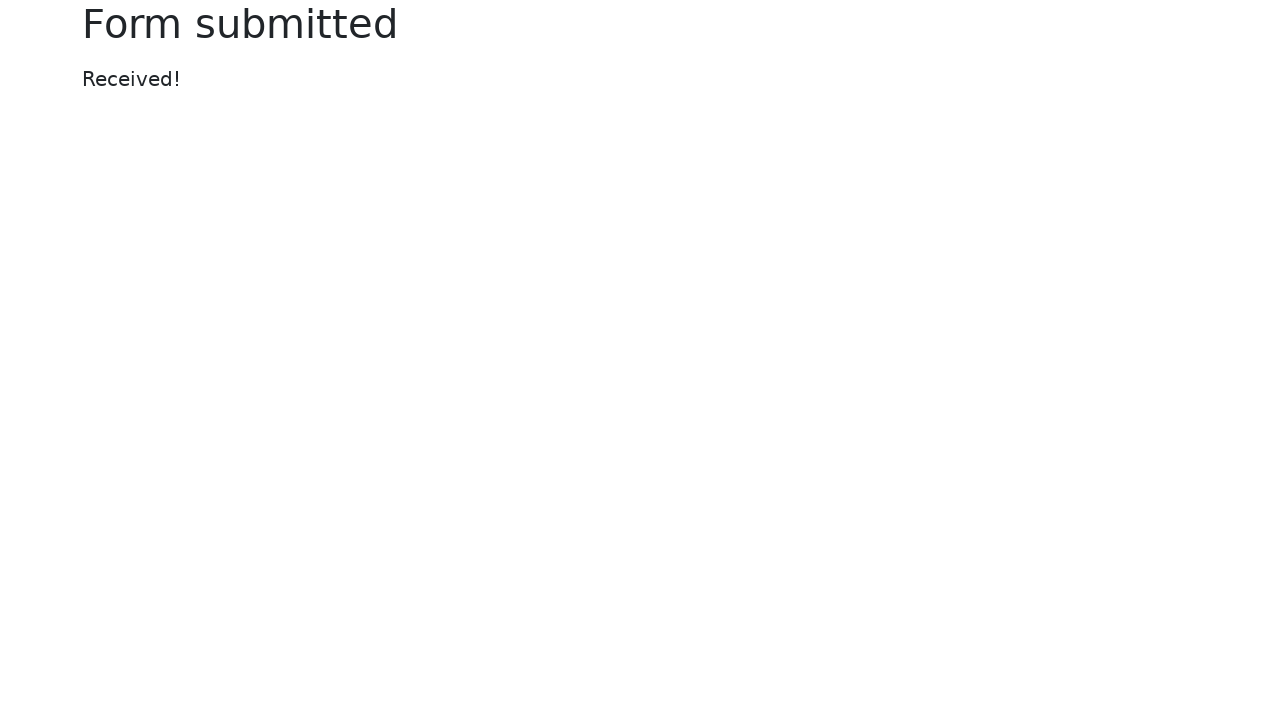

Success message appeared on page
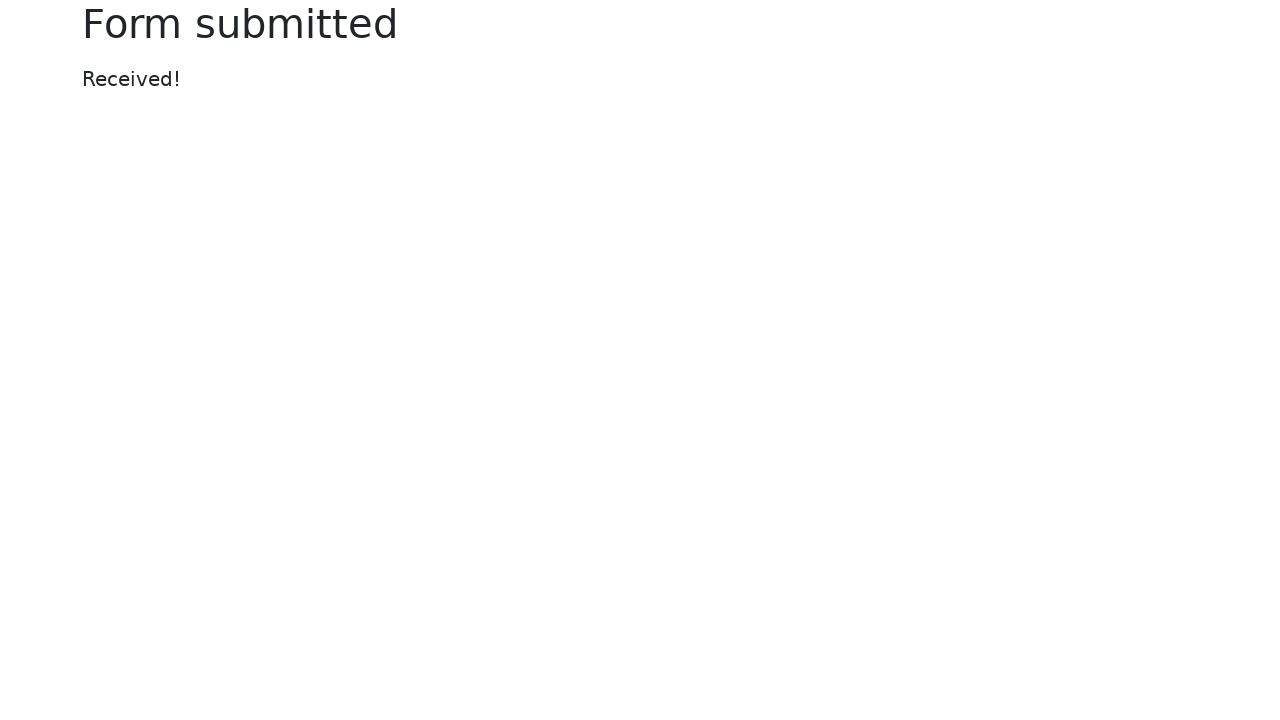

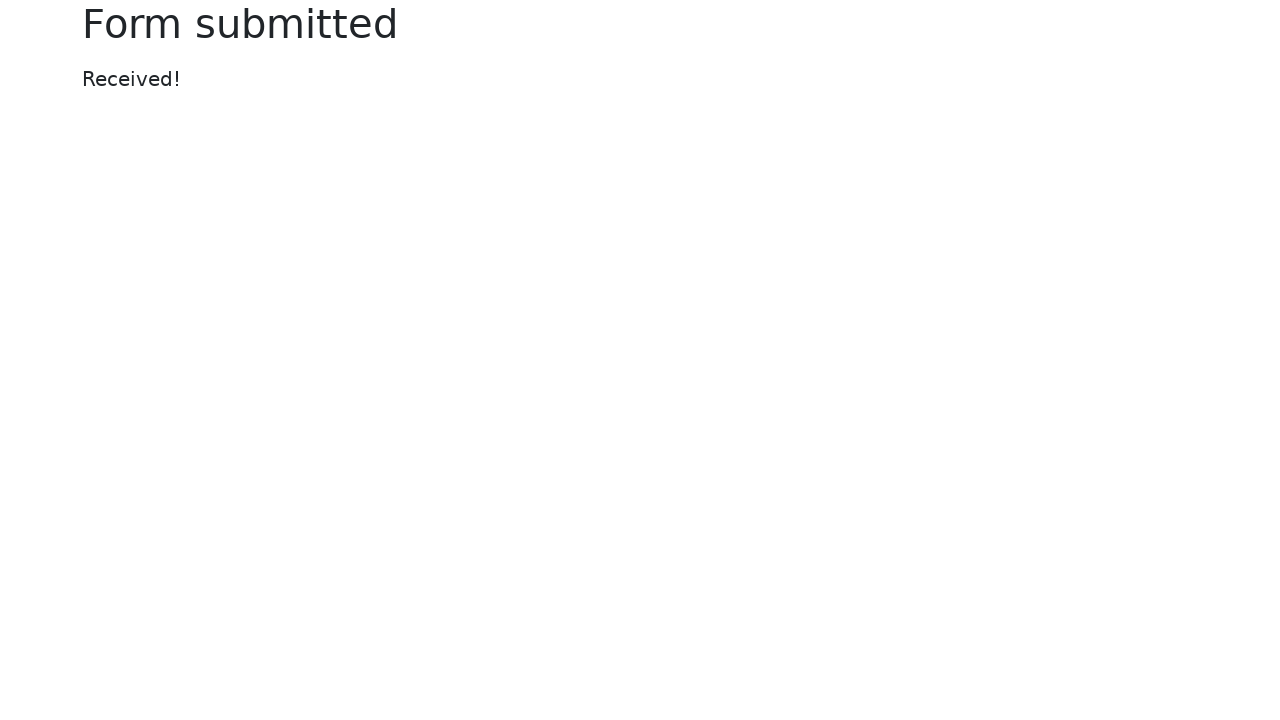